Tests the search functionality by entering a product name and submitting the search form

Starting URL: https://demo-opencart.ru/index.php

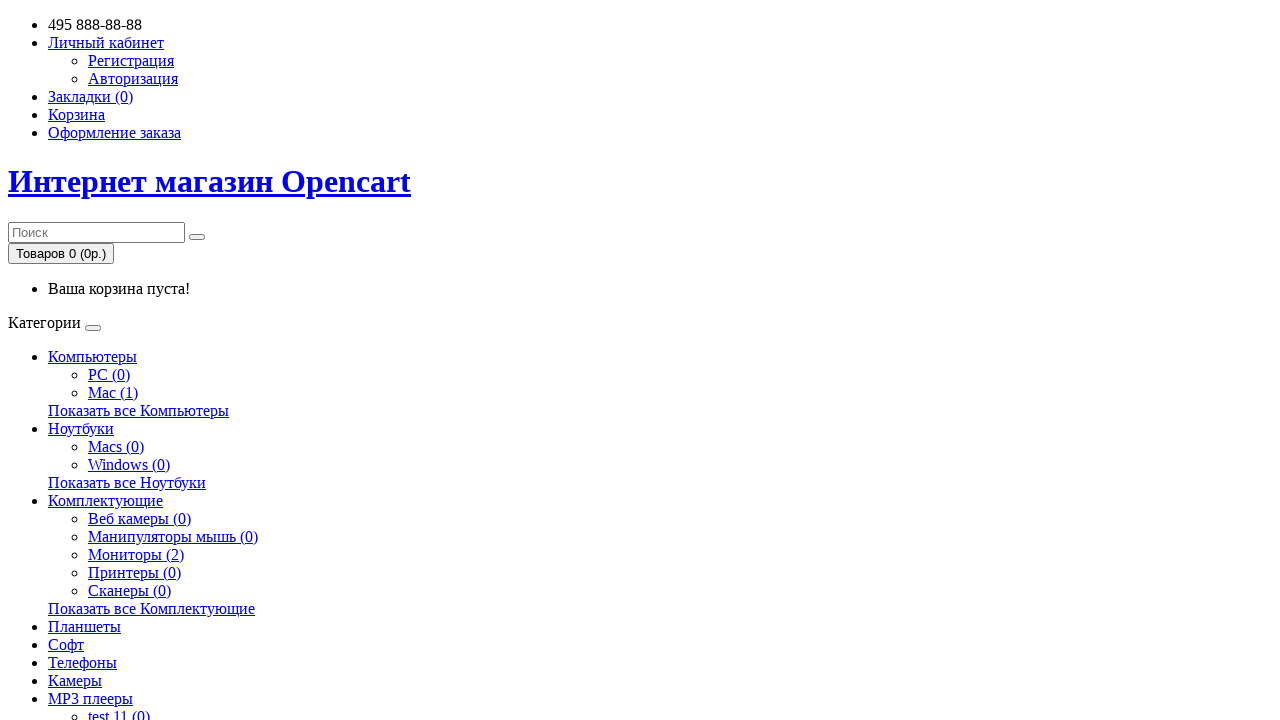

Filled search field with 'Canon EOS 5D' on input[name='search']
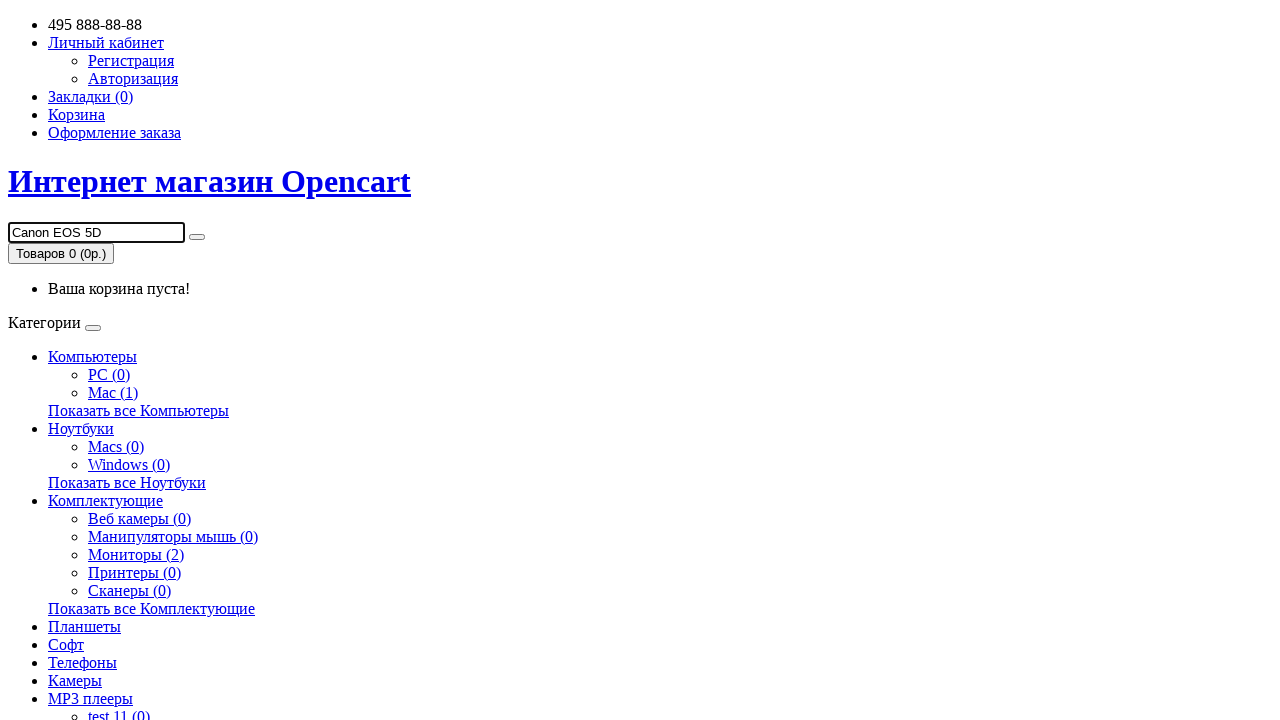

Clicked search button to submit the search form at (197, 237) on .btn.btn-default.btn-lg
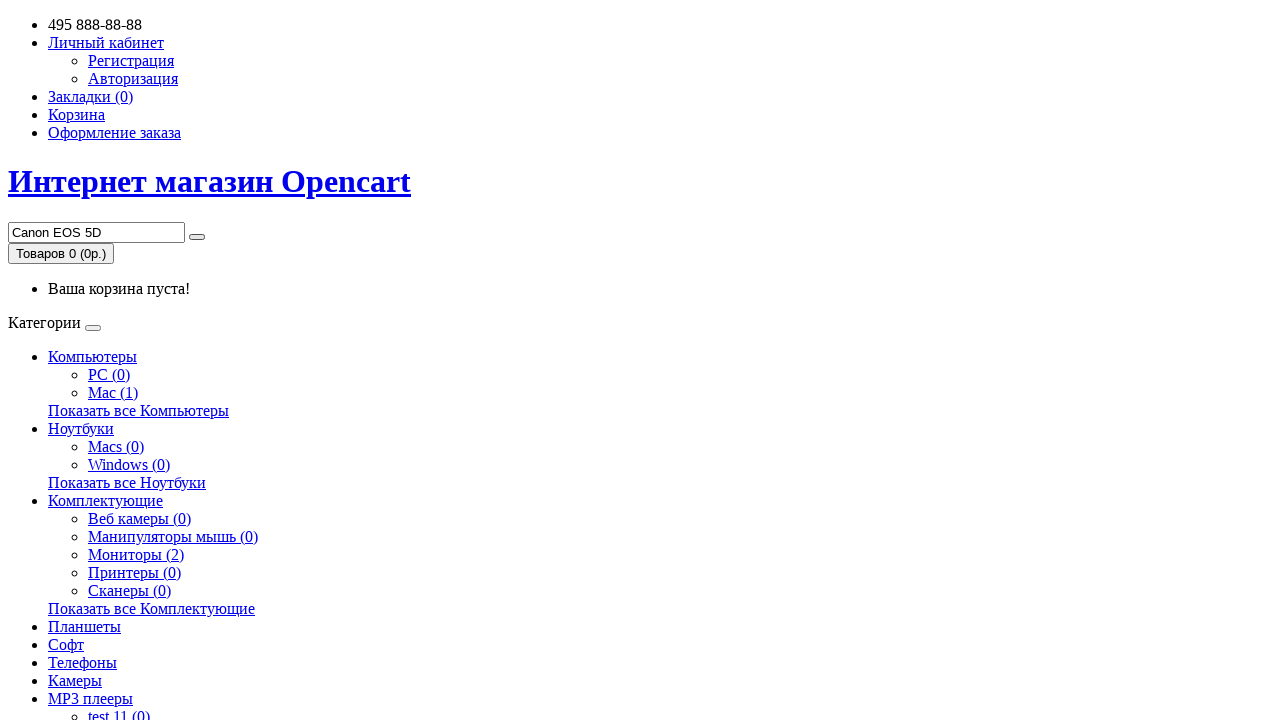

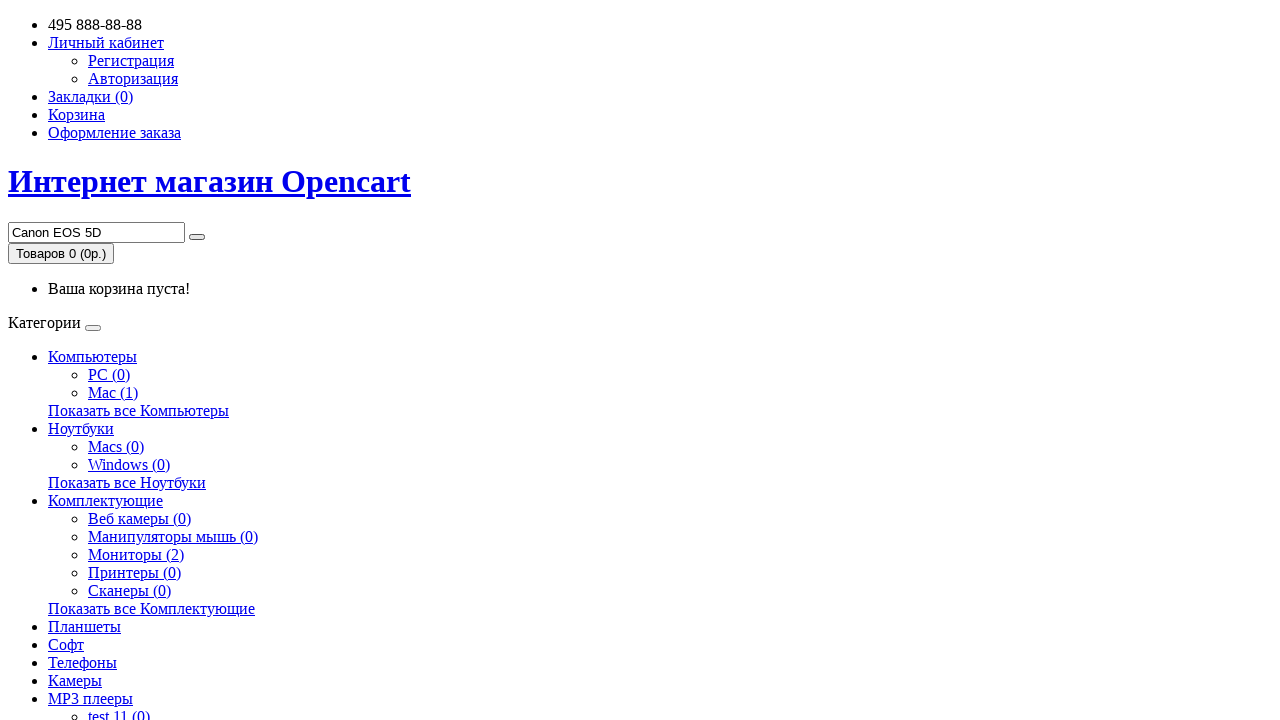